Tests JavaScript prompt alert by triggering it, entering text, accepting, and verifying the entered text is displayed in the result message

Starting URL: https://loopcamp.vercel.app/javascript-alerts.html

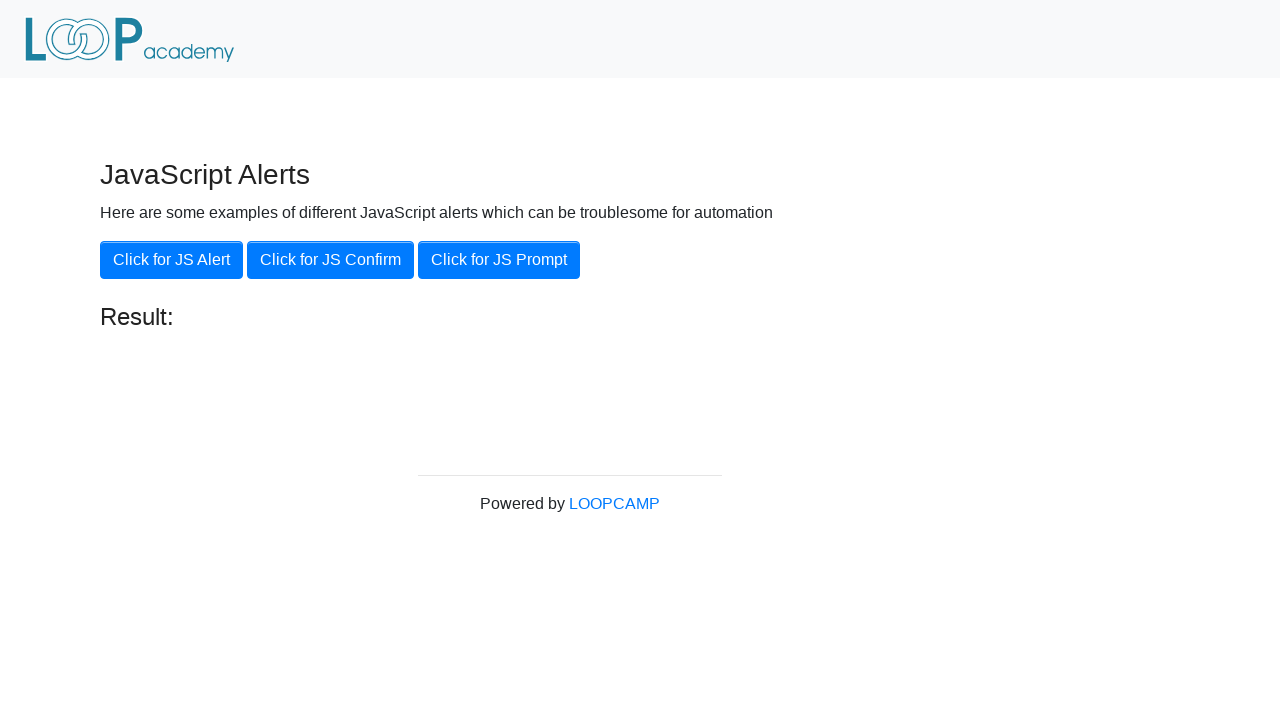

Set up dialog handler to accept prompt with 'Loopcamp' text
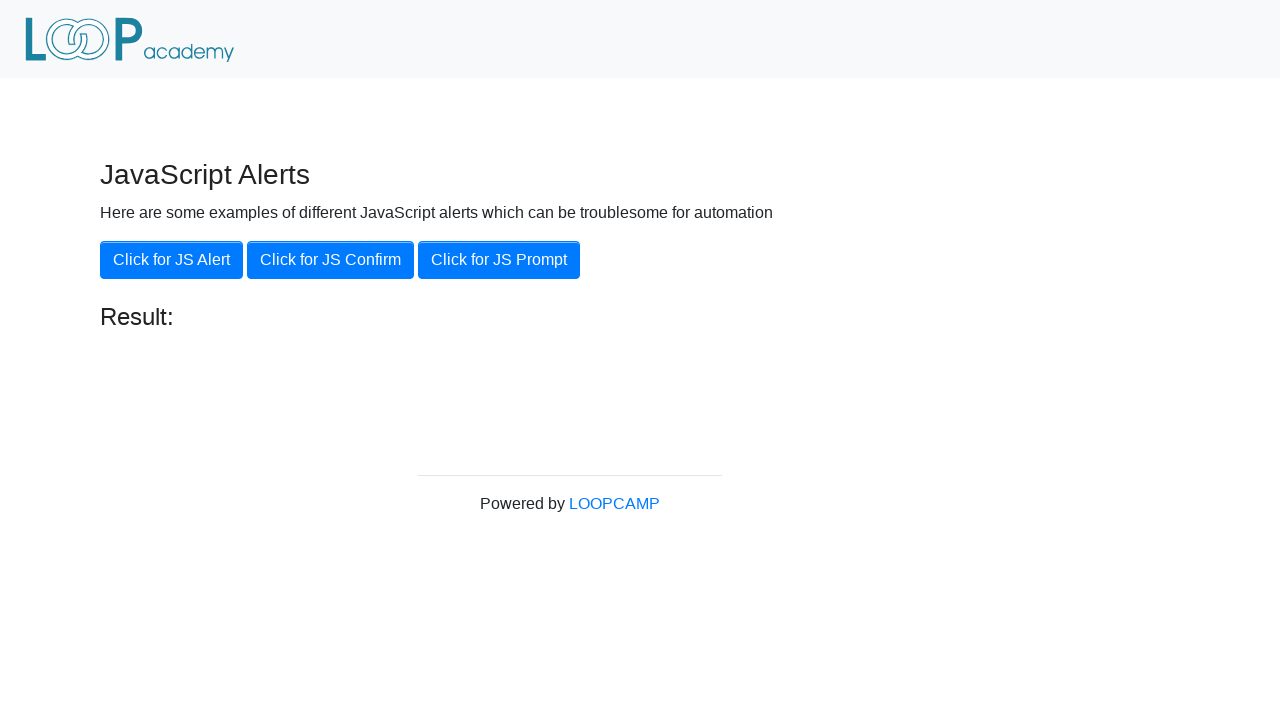

Clicked 'Click for JS Prompt' button to trigger prompt alert at (499, 260) on xpath=//button[.='Click for JS Prompt']
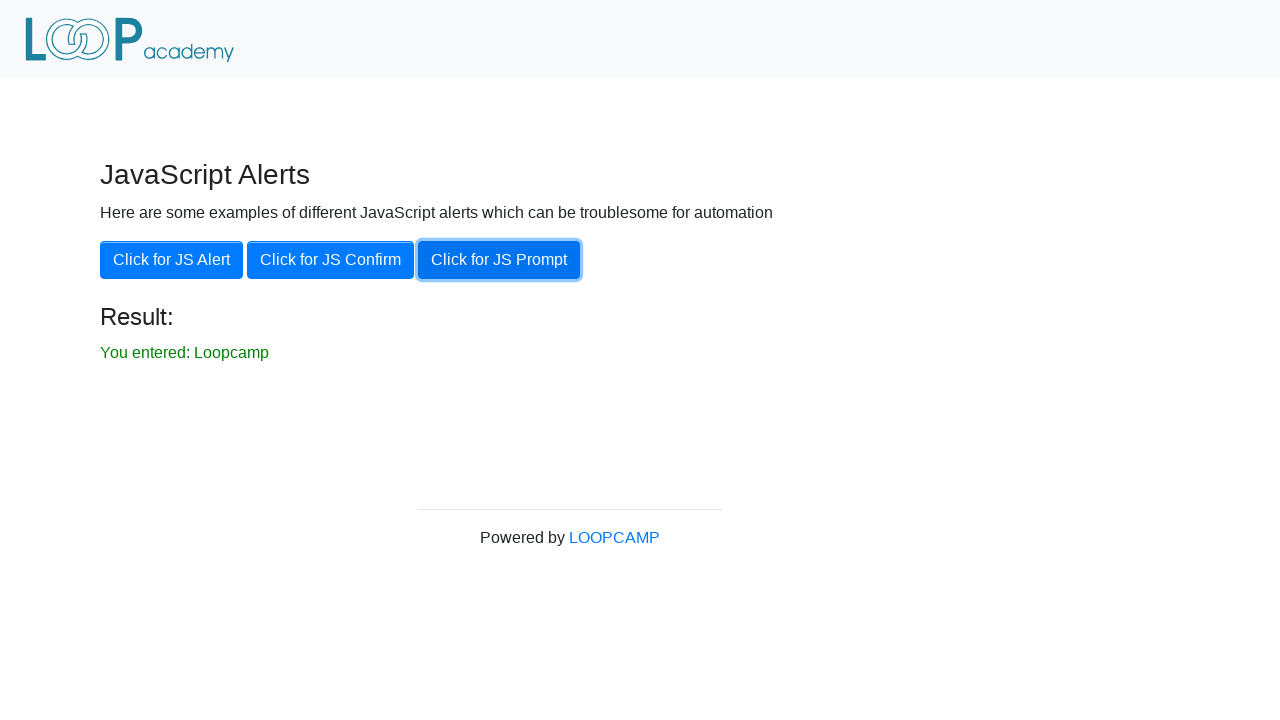

Result message appeared after accepting prompt with text 'Loopcamp'
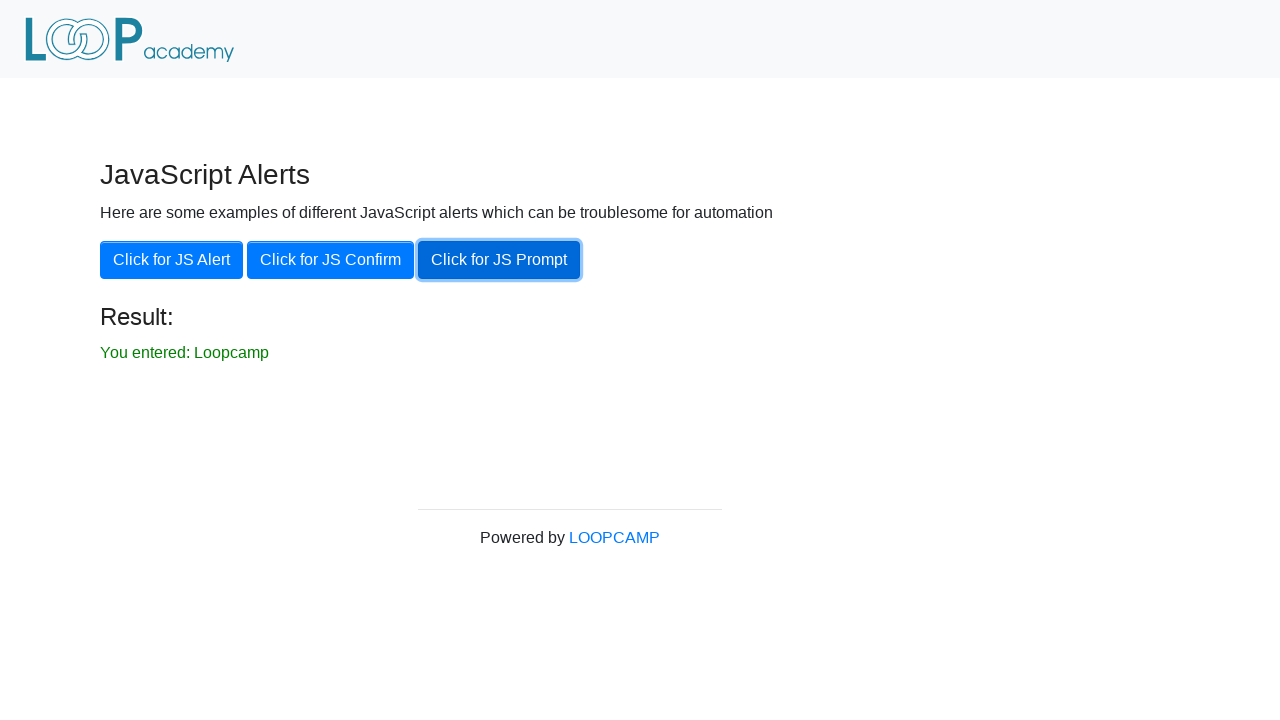

Set up dialog handler to dismiss prompt without entering text
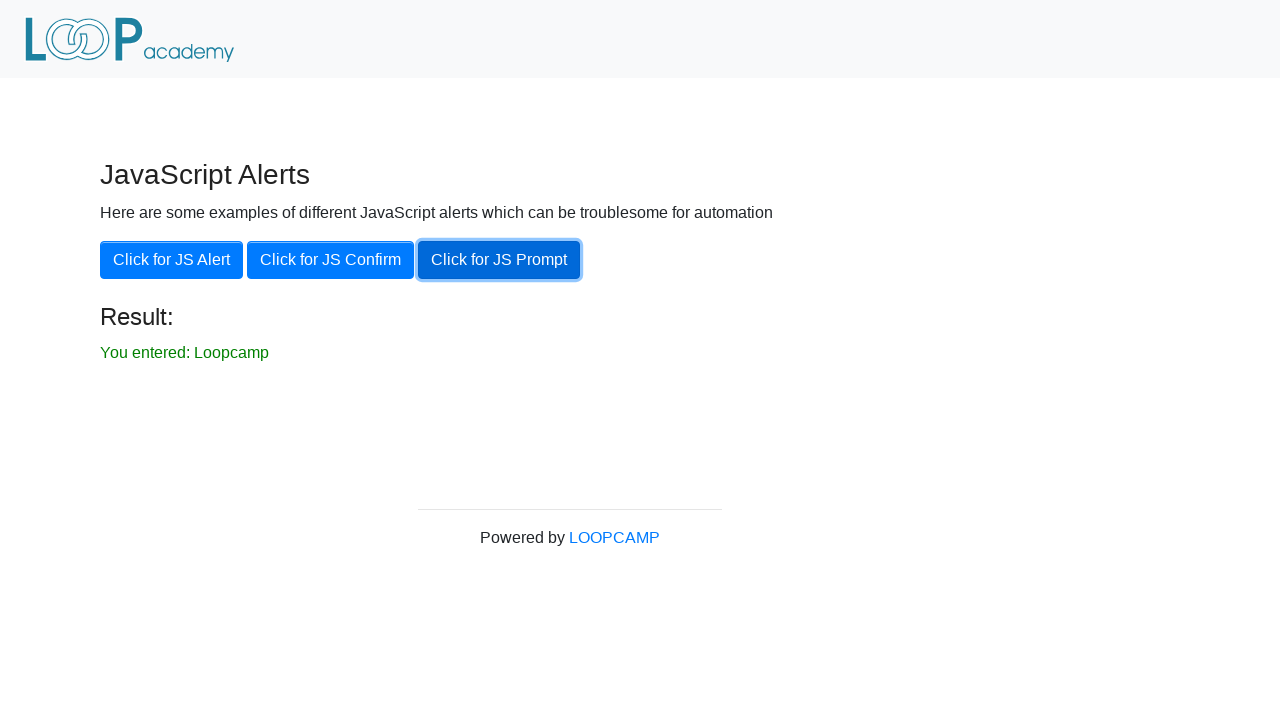

Clicked 'Click for JS Prompt' button to trigger prompt alert again at (499, 260) on xpath=//button[.='Click for JS Prompt']
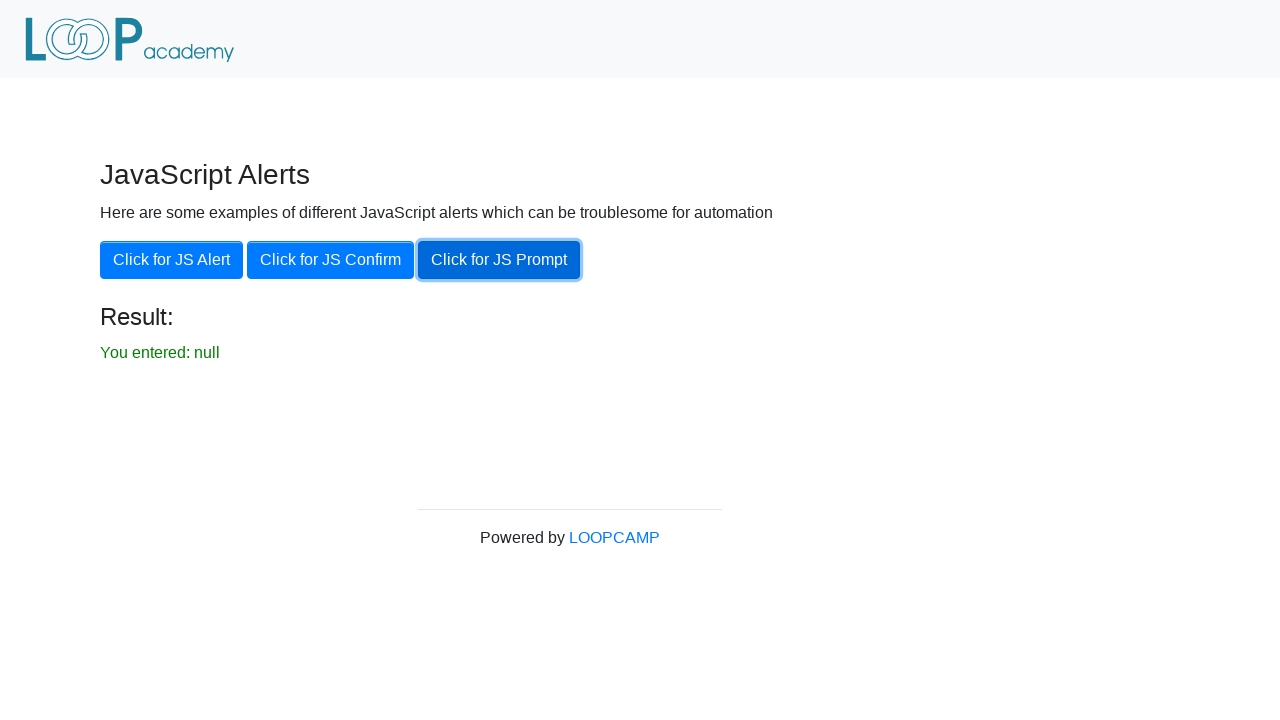

Result message updated after dismissing prompt
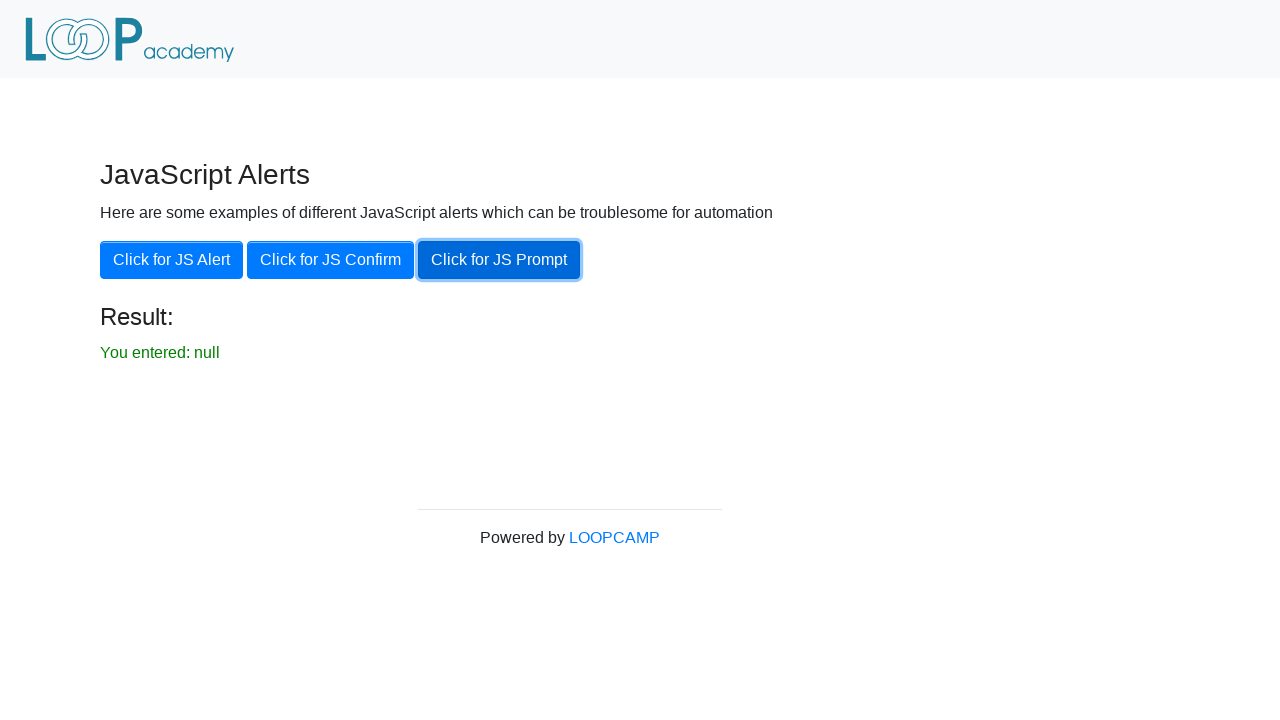

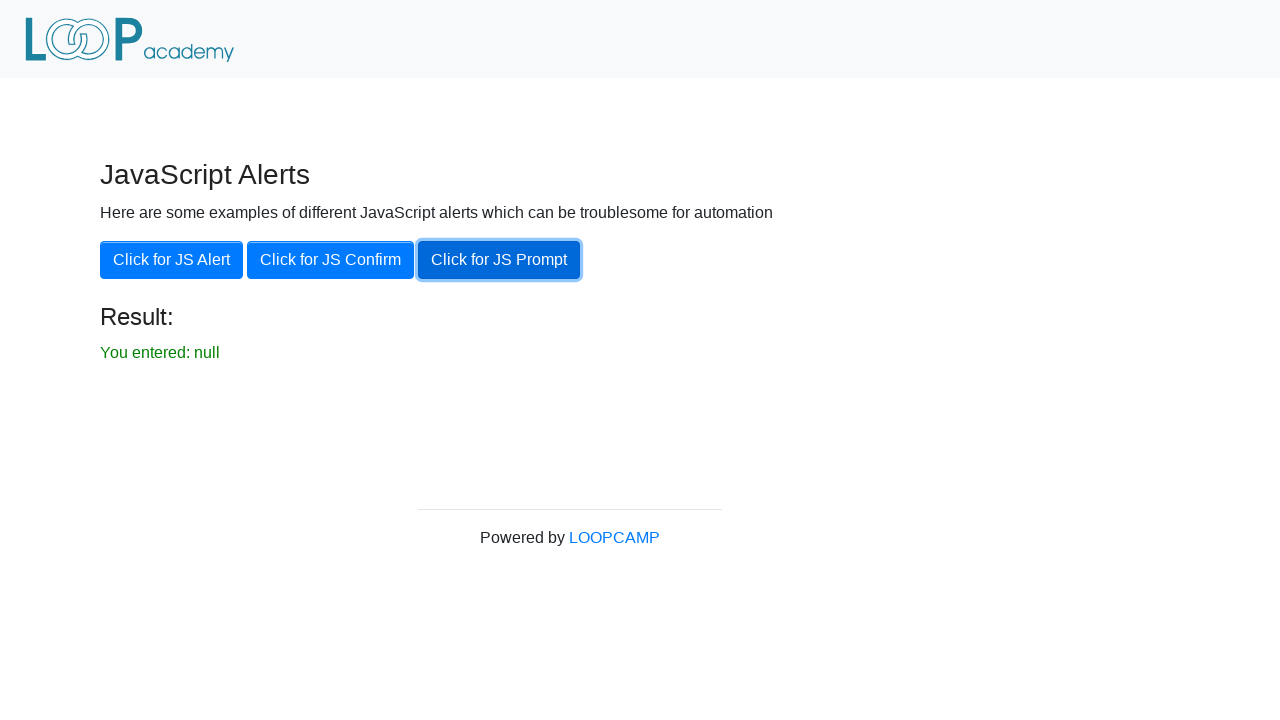